Tests the user registration form by filling out all required fields (first name, last name, email, telephone, password) and submitting the registration form on an e-commerce test playground site.

Starting URL: https://ecommerce-playground.lambdatest.io/index.php?route=account/register

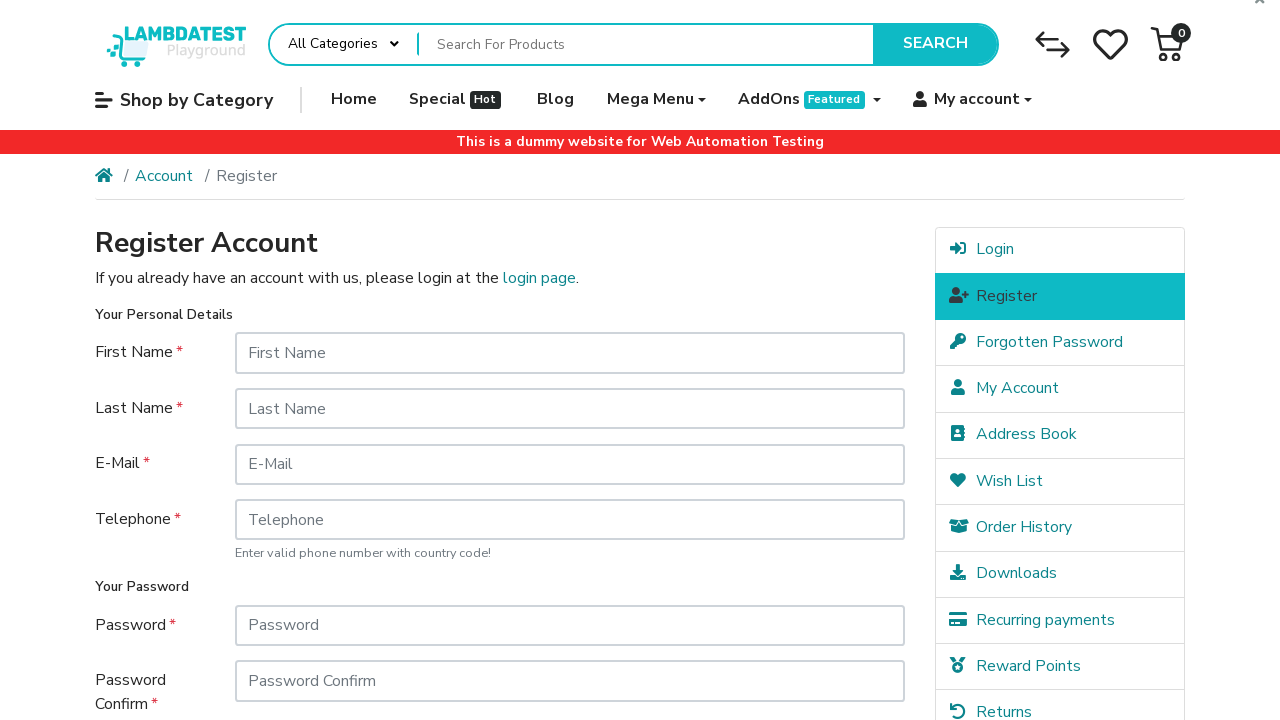

Filled first name field with 'Jennifer' on #input-firstname
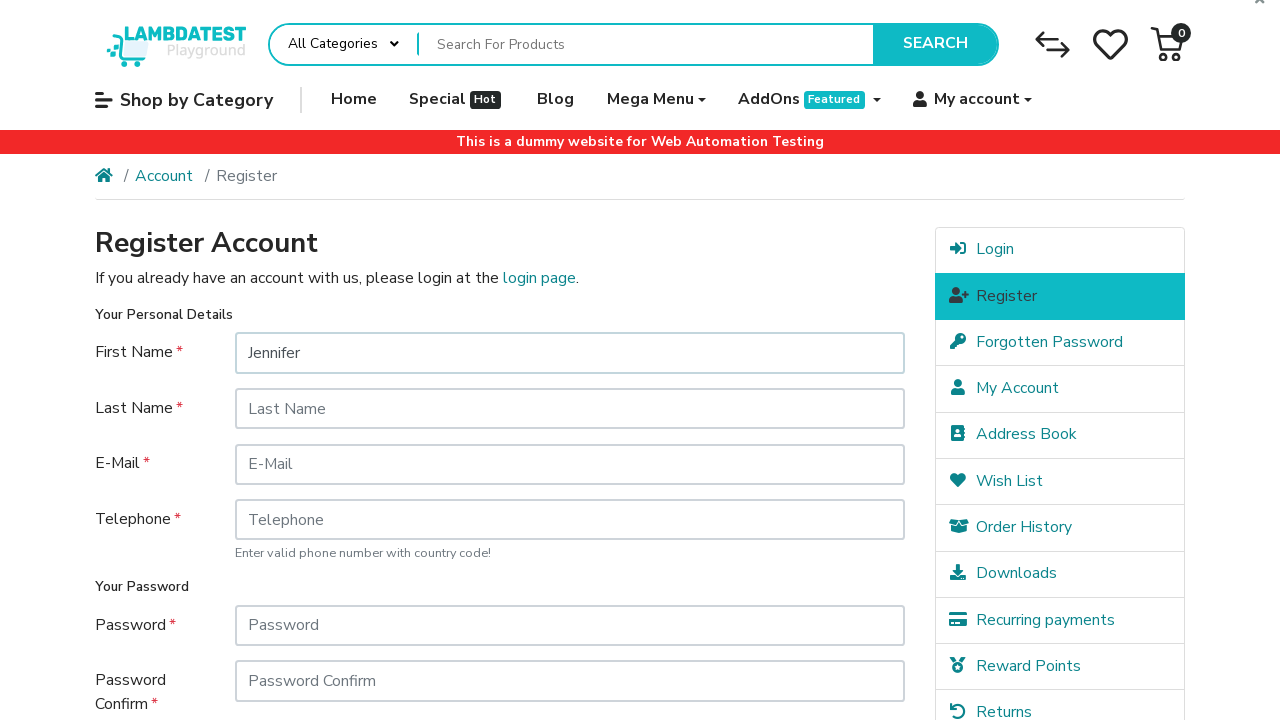

Filled last name field with 'Martinez' on #input-lastname
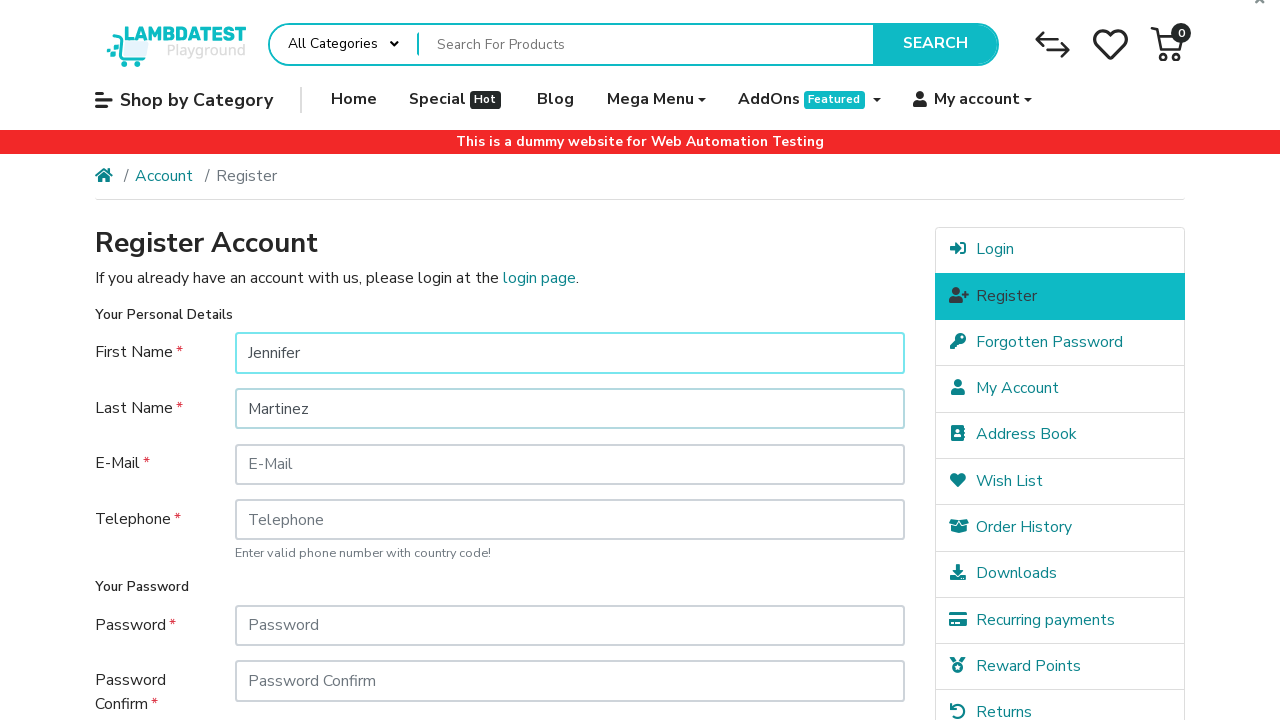

Filled email field with 'jennifer.martinez.test@example.com' on #input-email
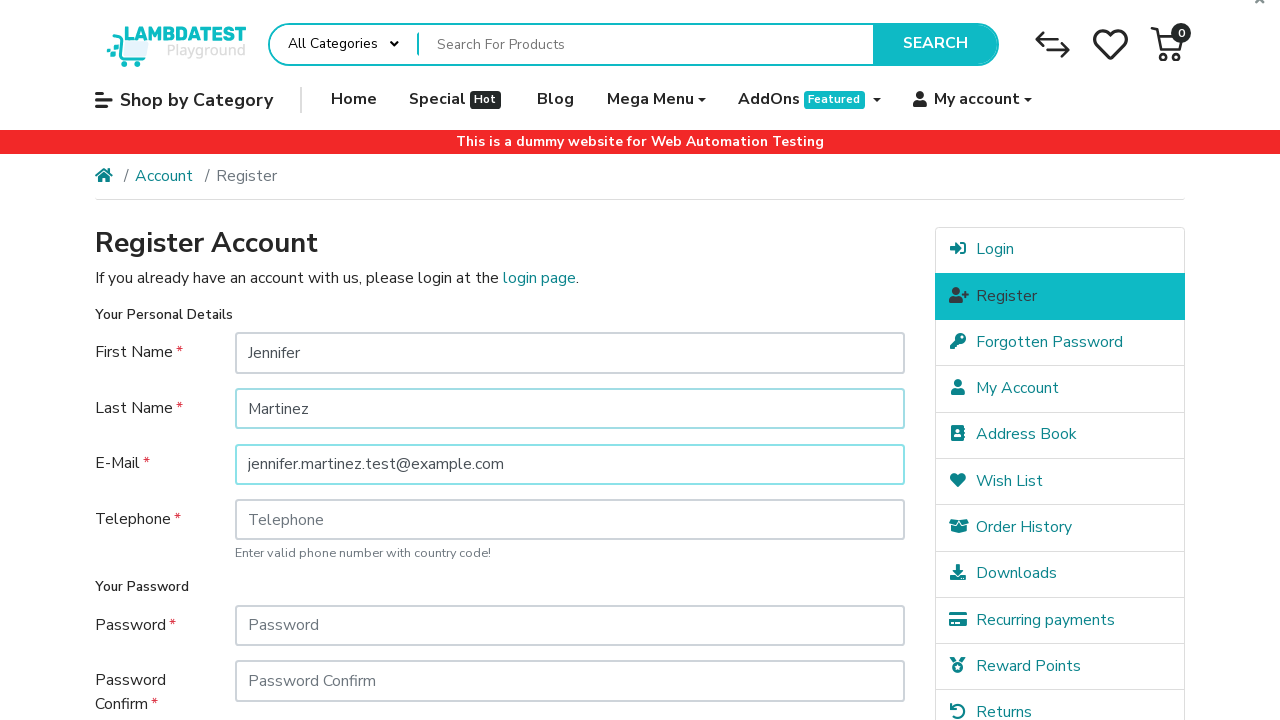

Filled telephone field with '+1-555-987-6543' on #input-telephone
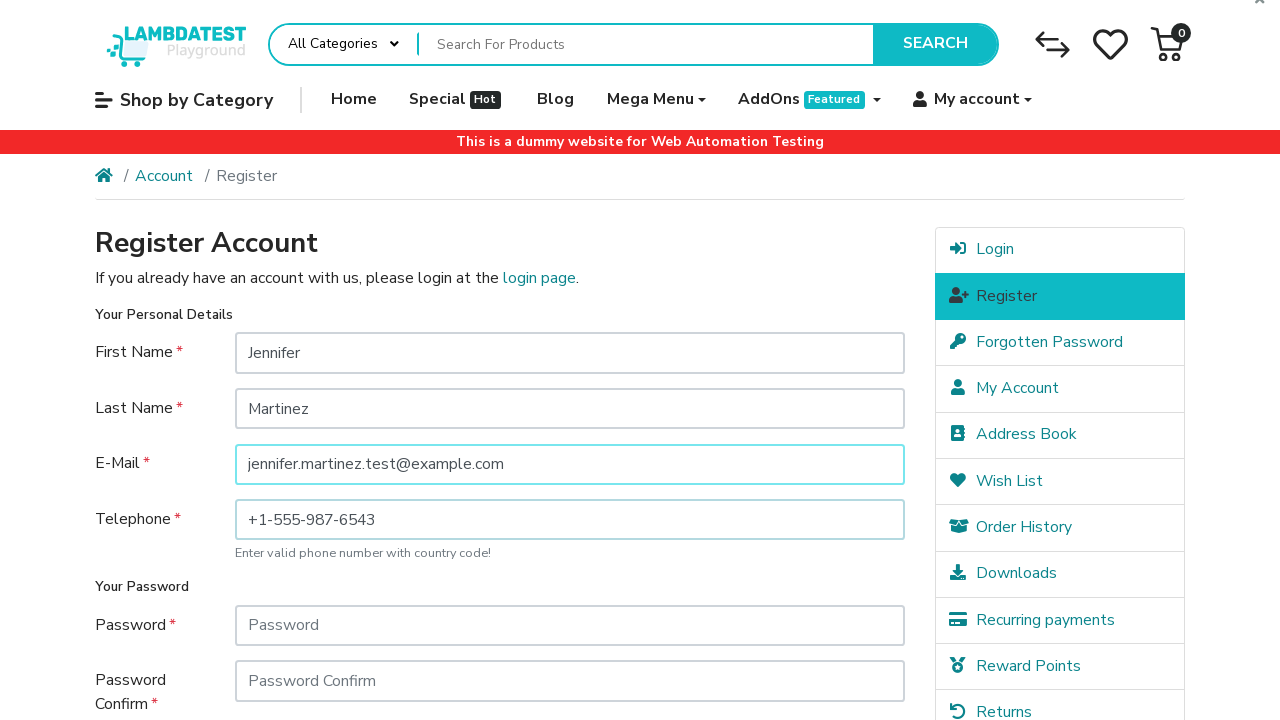

Filled password field with 'SecurePass2024!' on #input-password
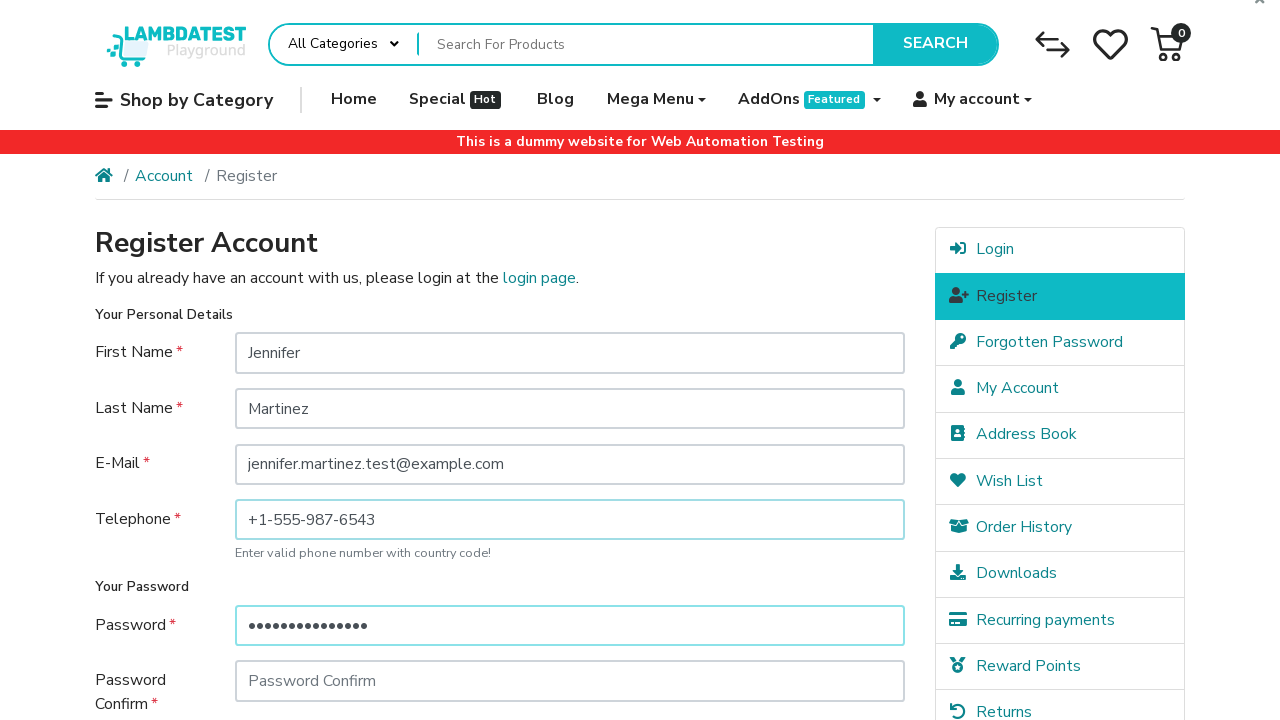

Filled password confirmation field with 'SecurePass2024!' on #input-confirm
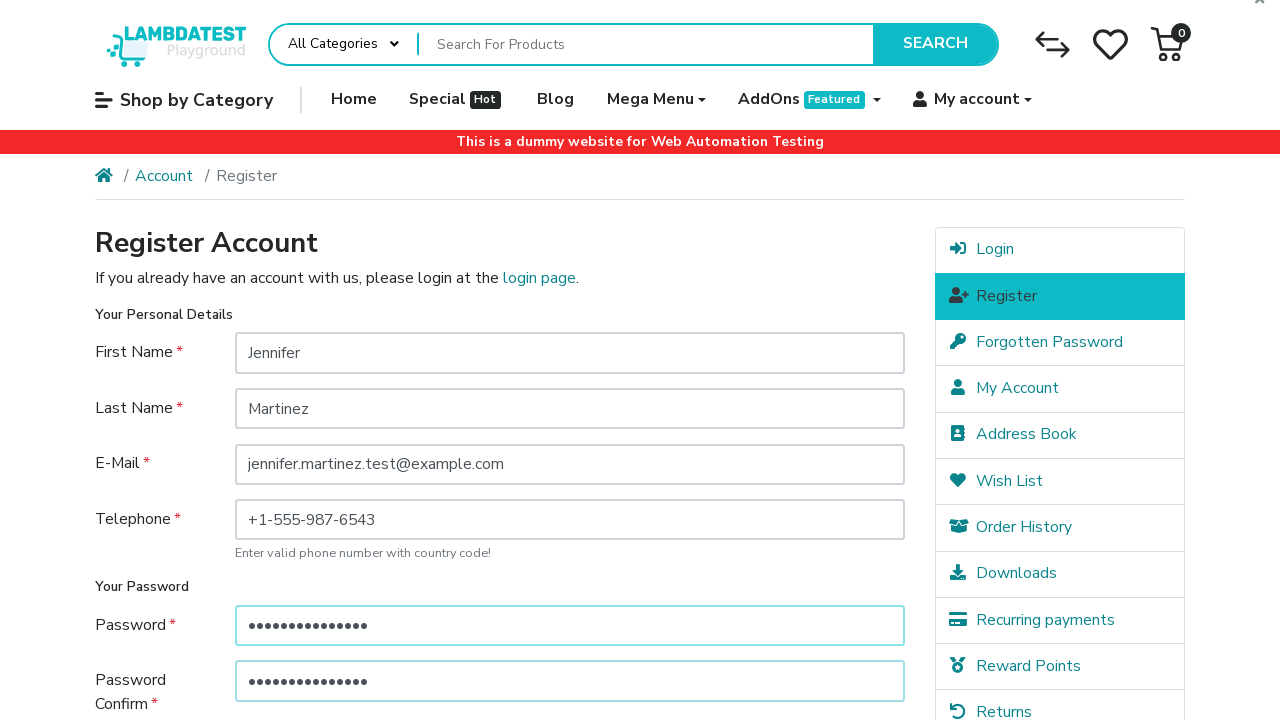

Clicked newsletter subscribe option (No) at (333, 514) on xpath=//*[@id="content"]/form/fieldset[3]/div/div/div[2]
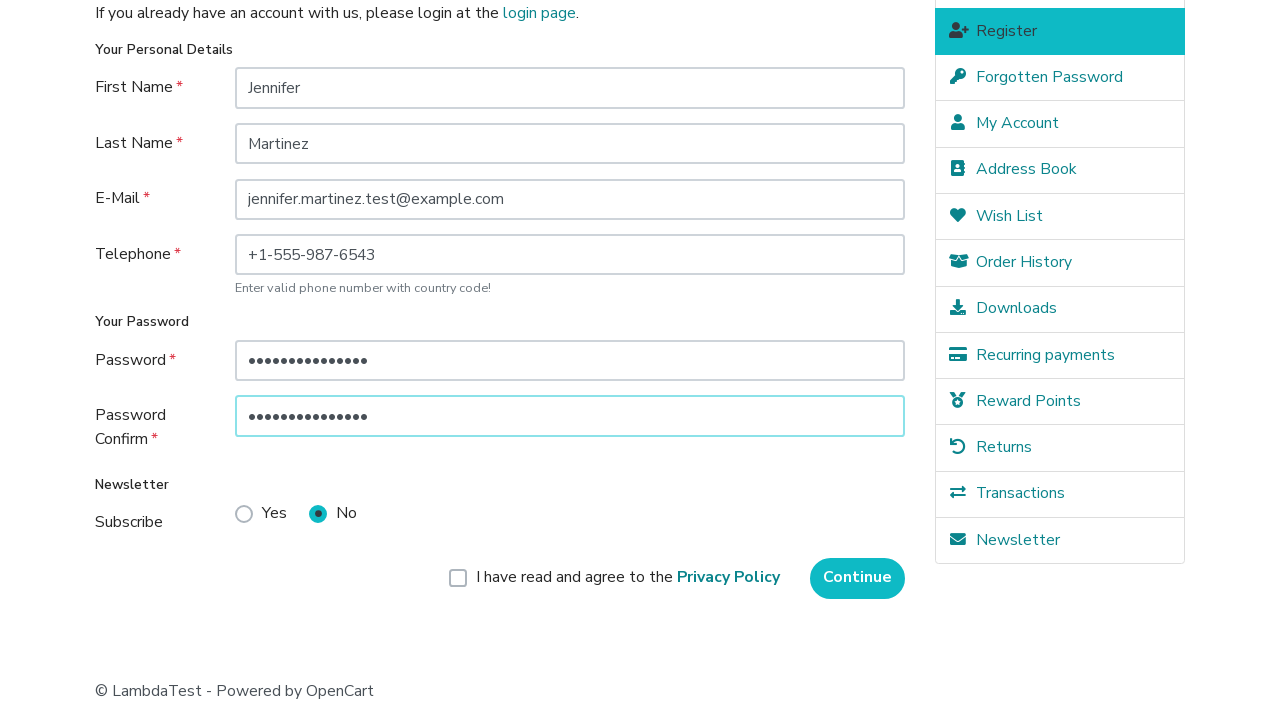

Clicked agree to terms checkbox at (261, 514) on xpath=//*[@id="content"]/form/fieldset[3]/div/div/div[1]
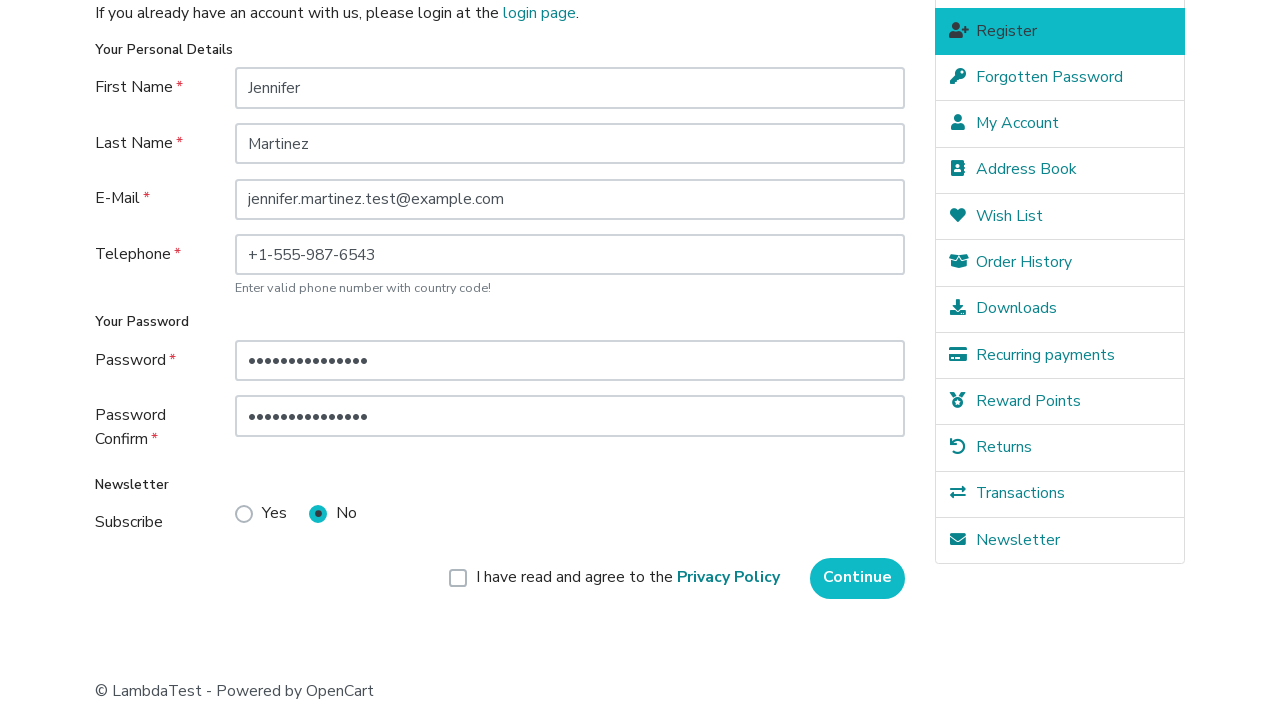

Clicked continue button to submit registration form at (858, 578) on xpath=//*[@id="content"]/form/div/div/input
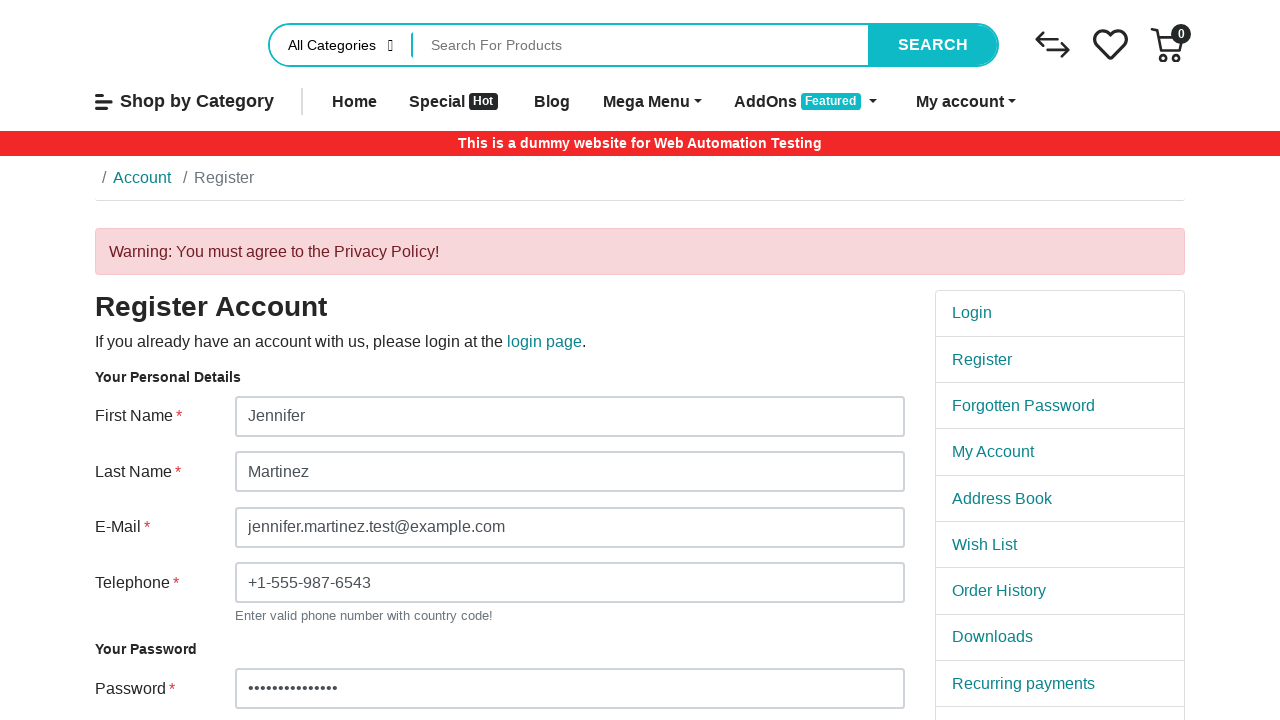

Scrolled down to view registration results
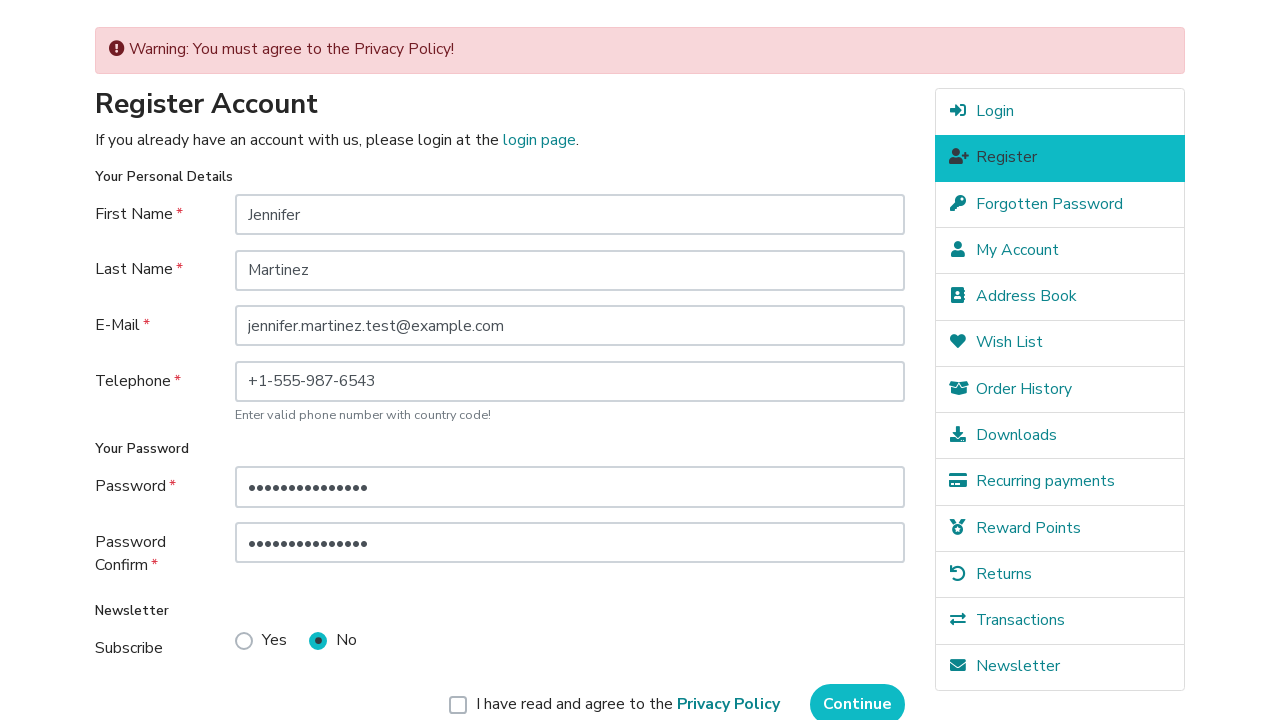

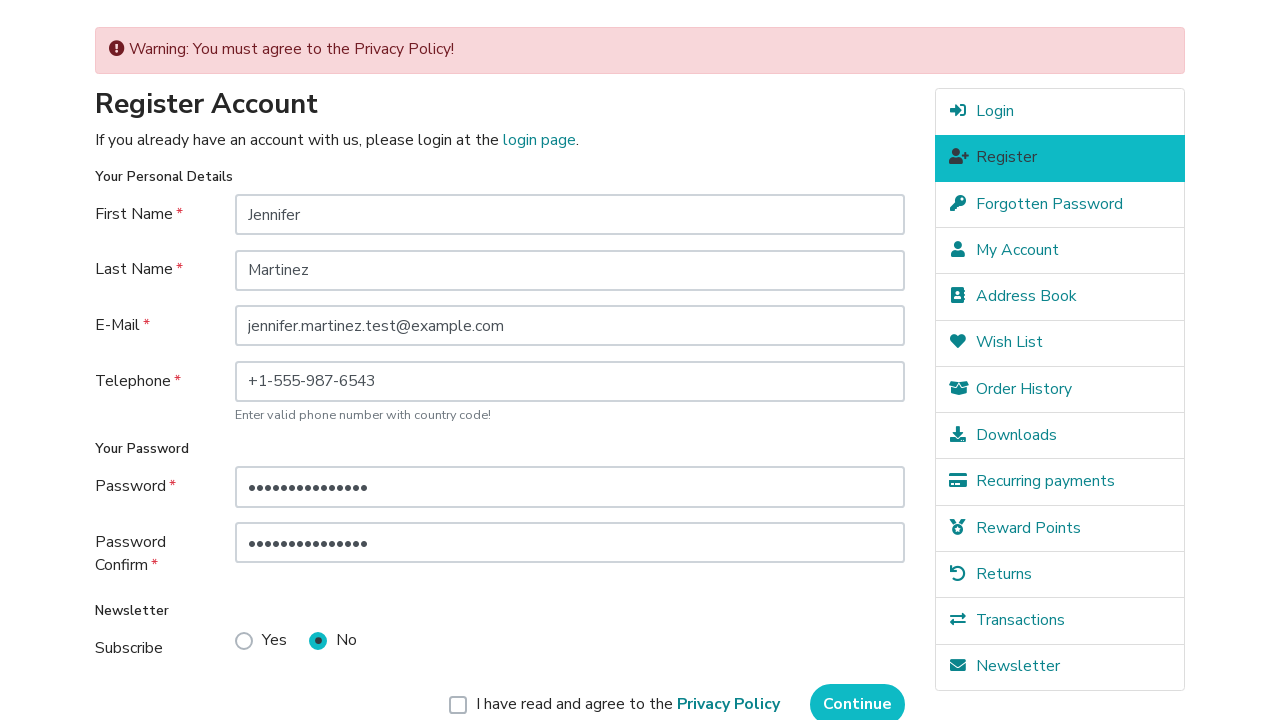